Tests prompt alert functionality by clicking the button, entering custom text, and accepting it

Starting URL: https://v1.training-support.net/selenium/javascript-alerts

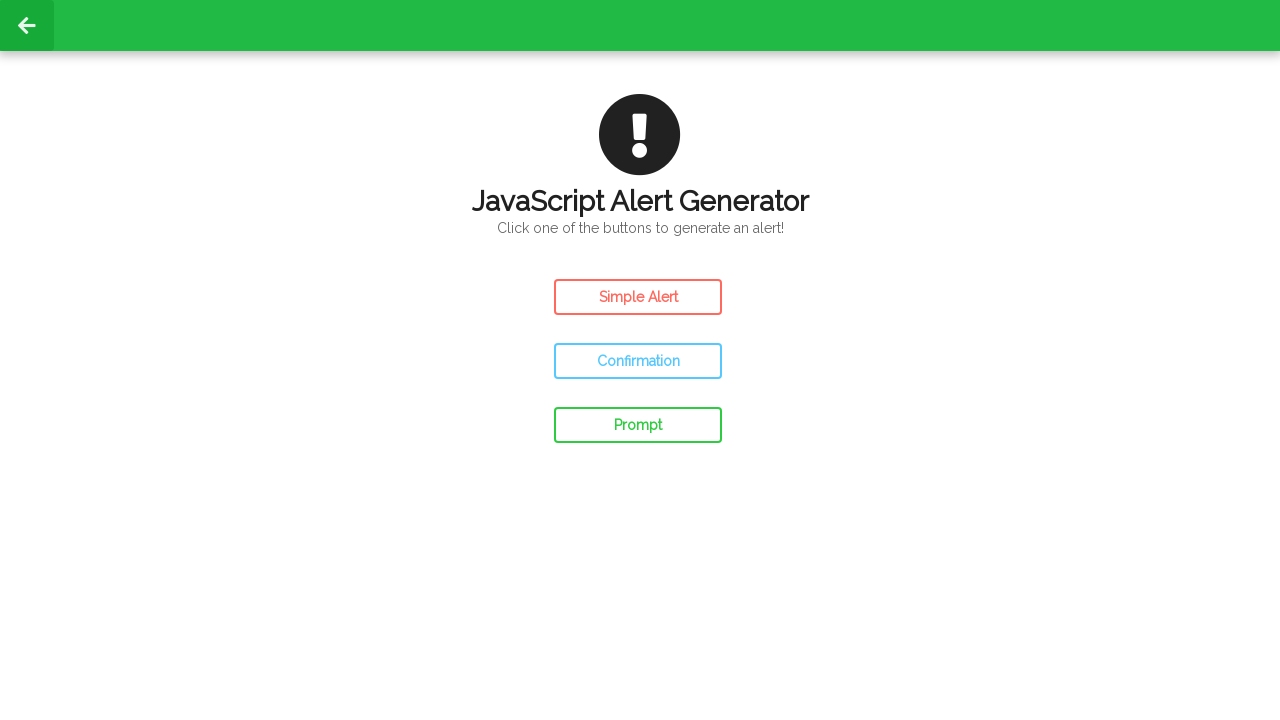

Waited for Prompt Alert button to load
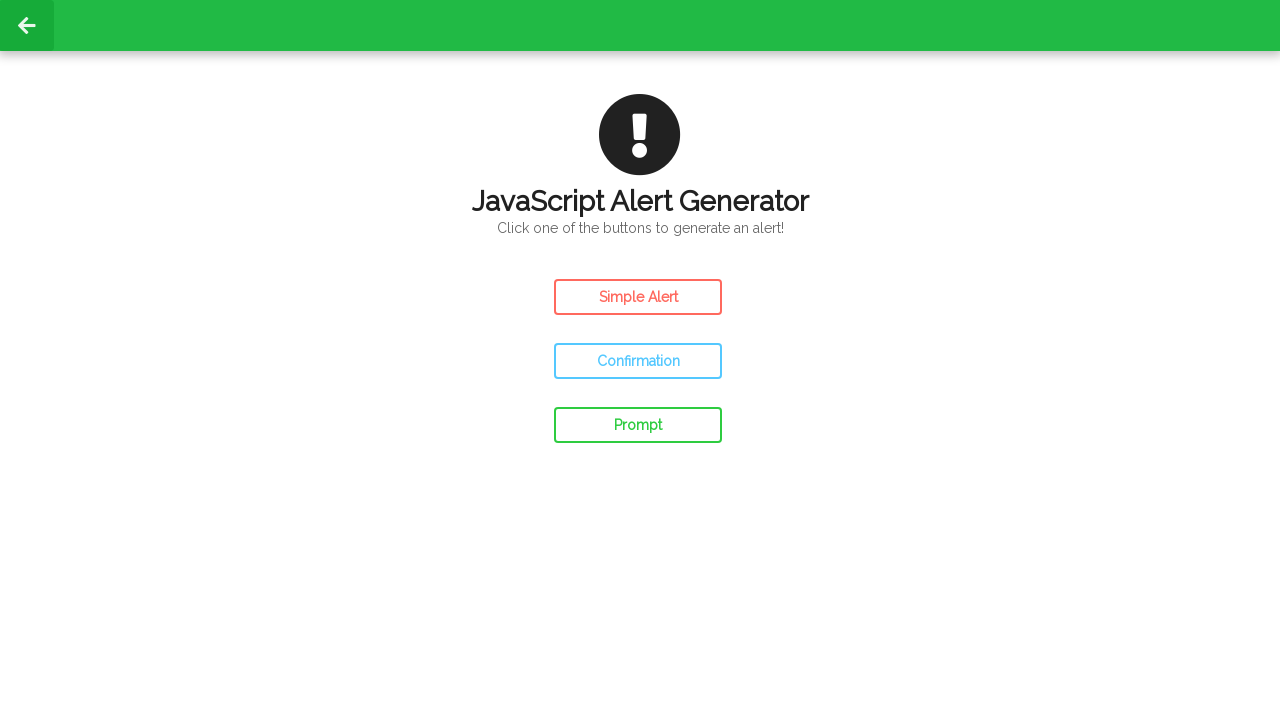

Clicked the Prompt Alert button at (638, 425) on #prompt
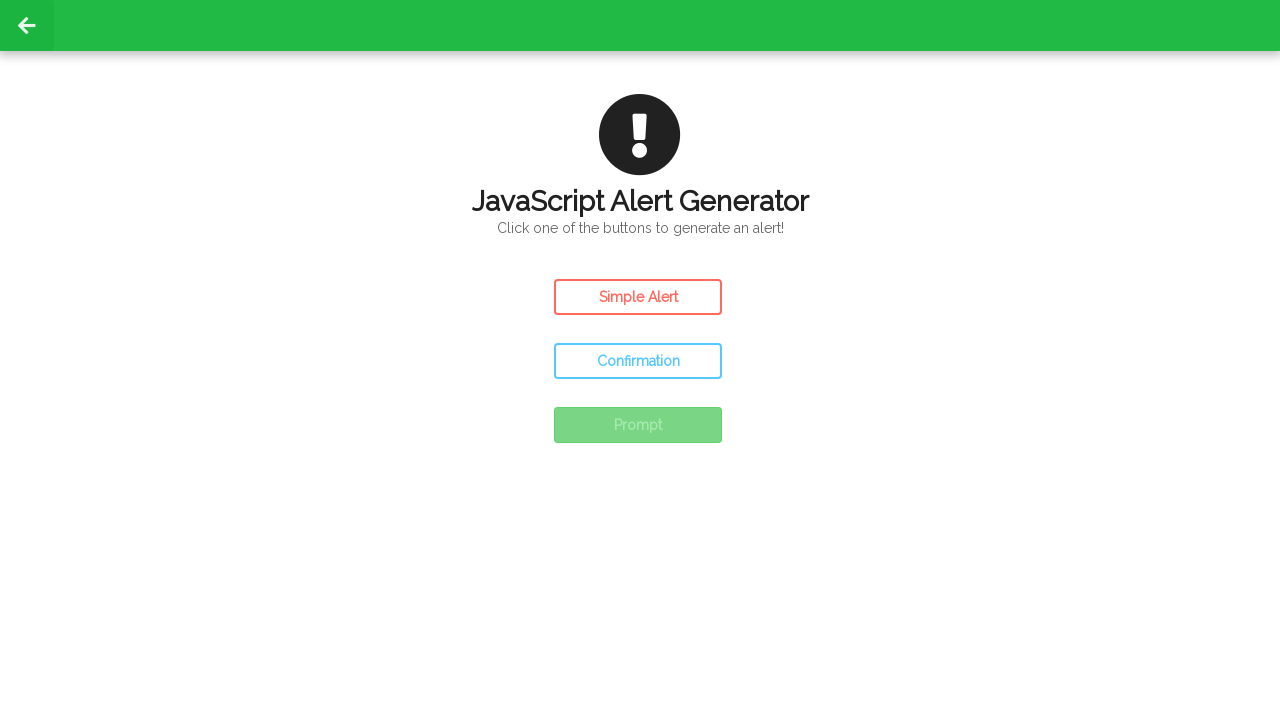

Set up dialog handler to accept prompt with custom message 'Custom Message'
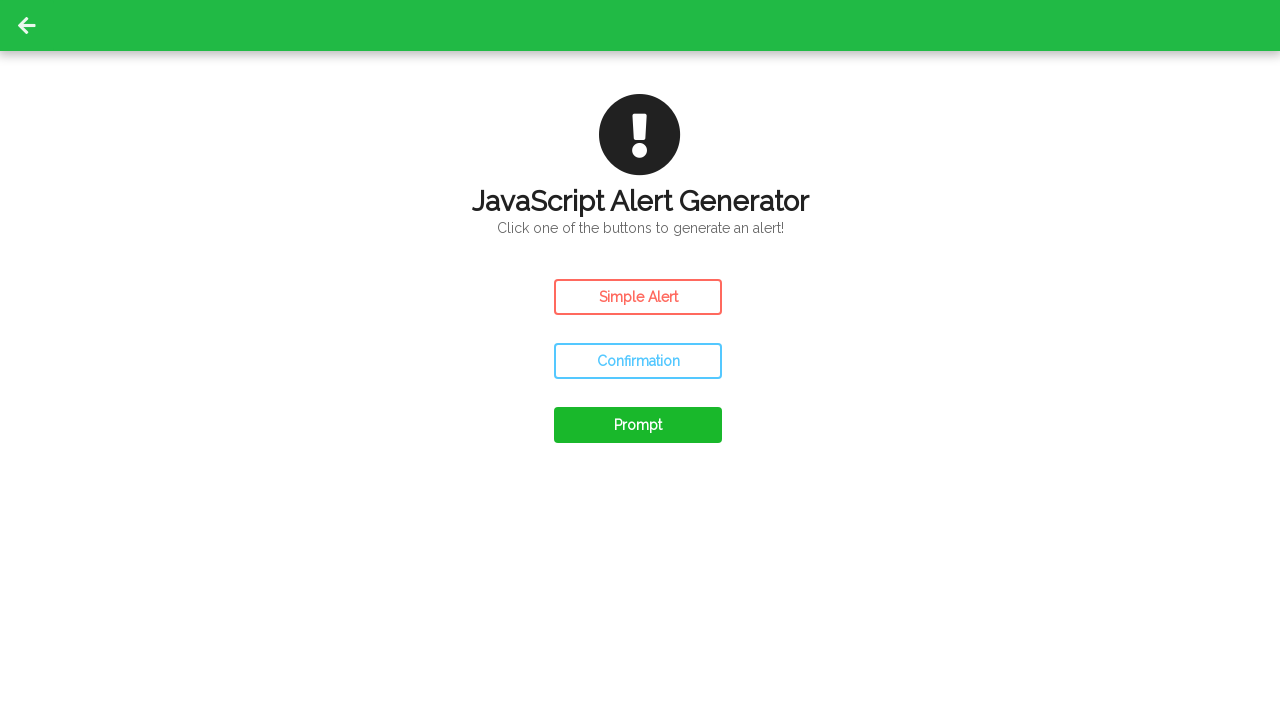

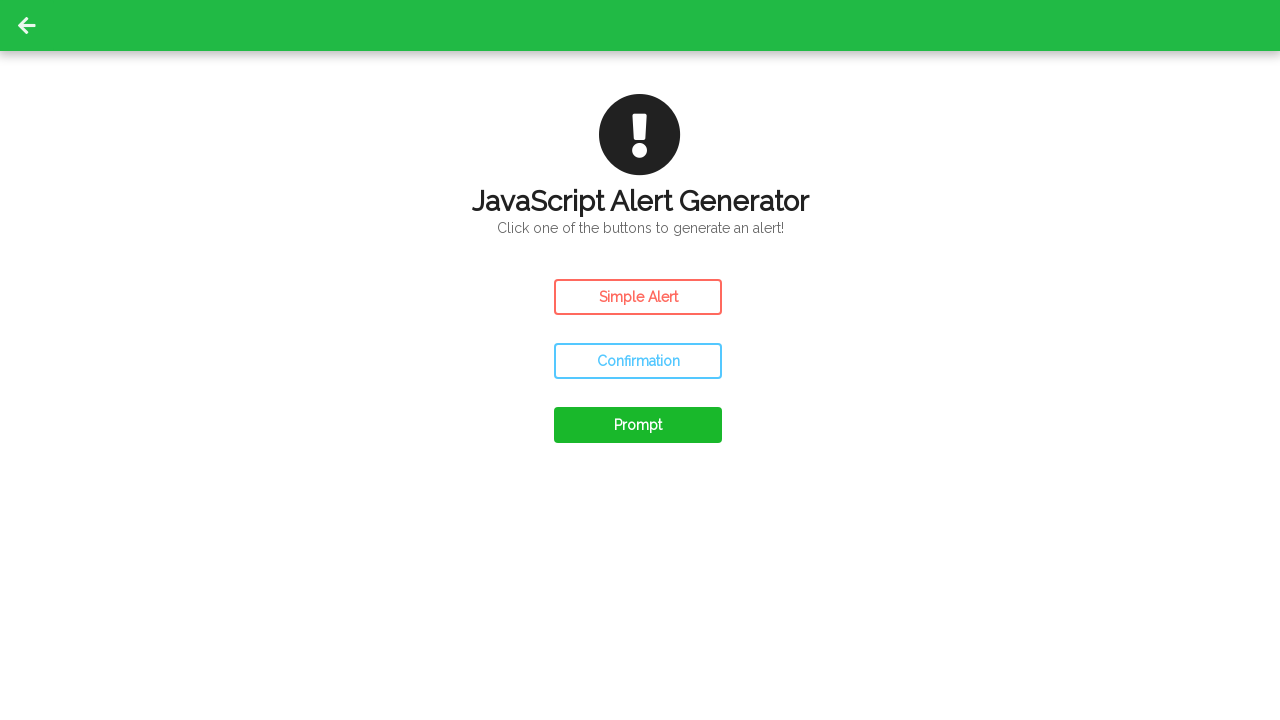